Tests that the complete all checkbox updates state when individual items are completed or cleared

Starting URL: https://demo.playwright.dev/todomvc

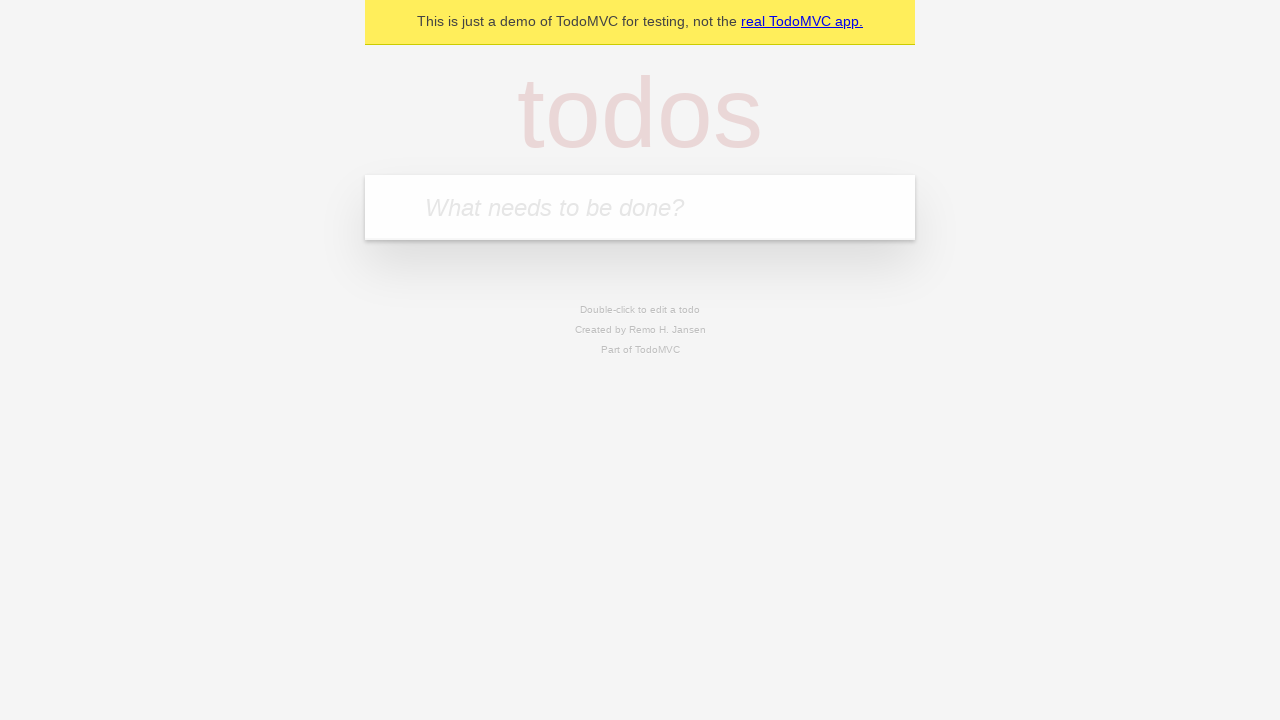

Filled todo input with 'buy more cheese' on internal:attr=[placeholder="What needs to be done?"i]
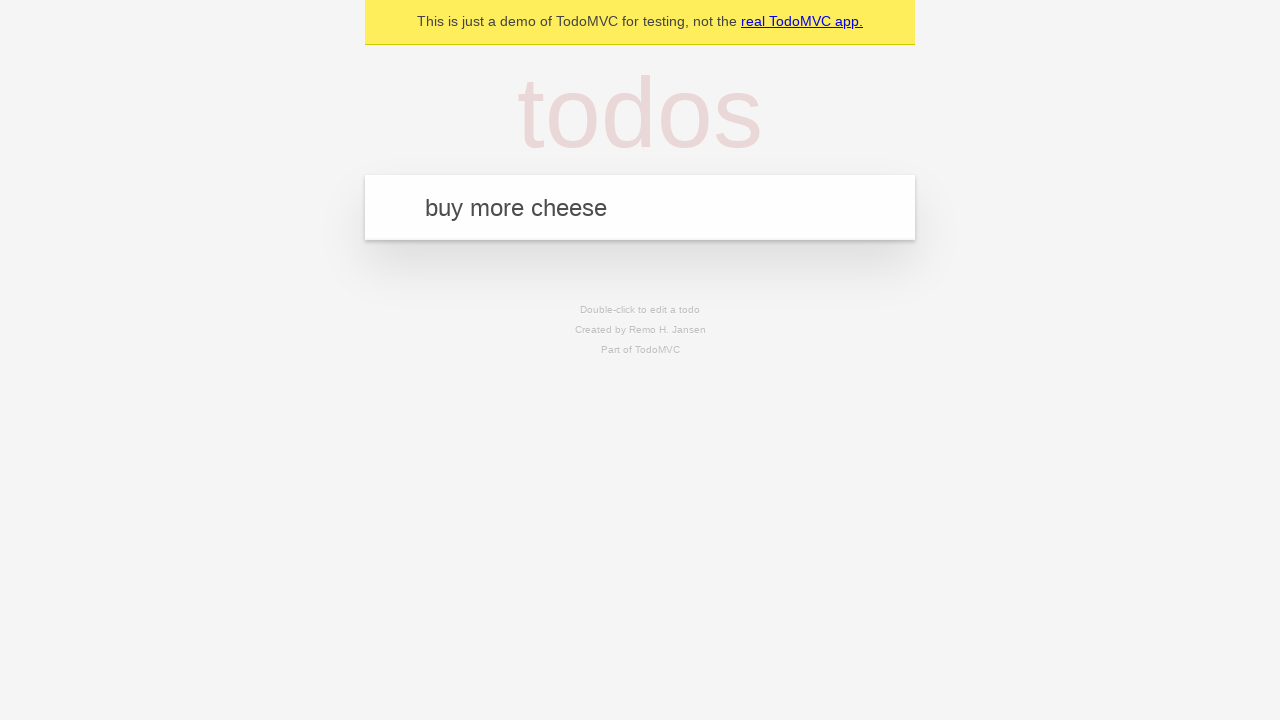

Pressed Enter to add first todo on internal:attr=[placeholder="What needs to be done?"i]
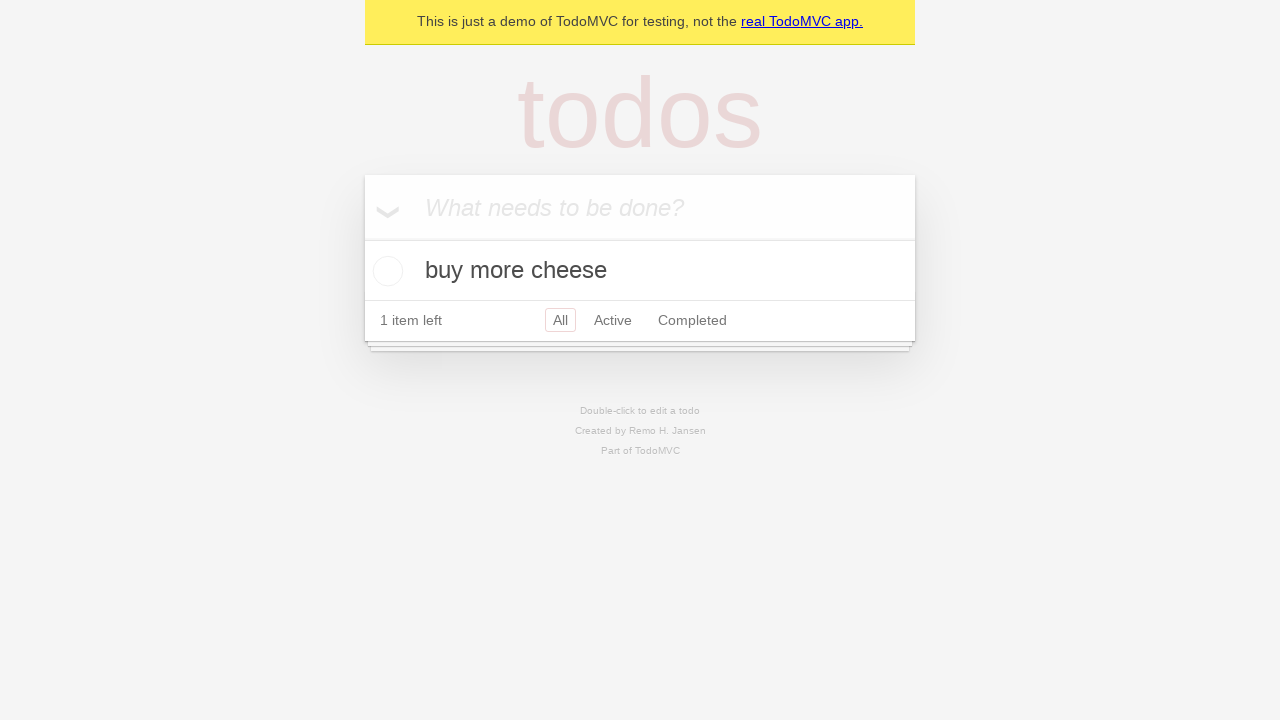

Filled todo input with 'feed the cat' on internal:attr=[placeholder="What needs to be done?"i]
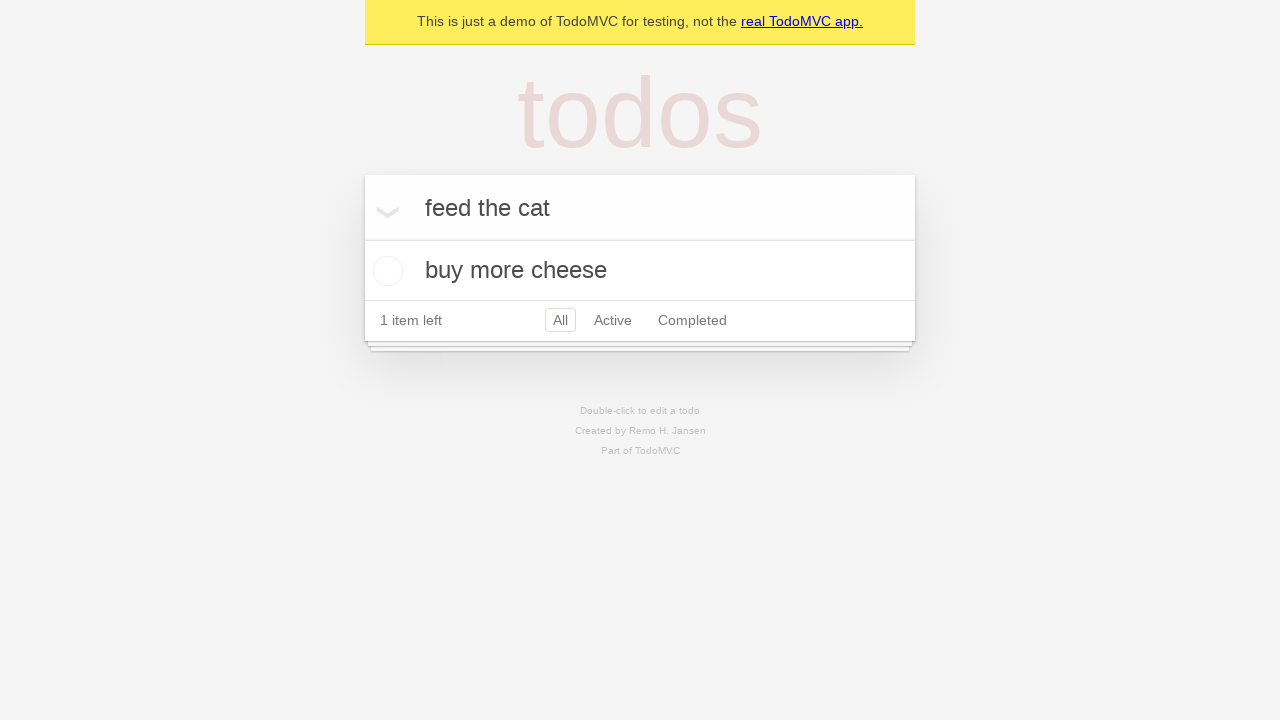

Pressed Enter to add second todo on internal:attr=[placeholder="What needs to be done?"i]
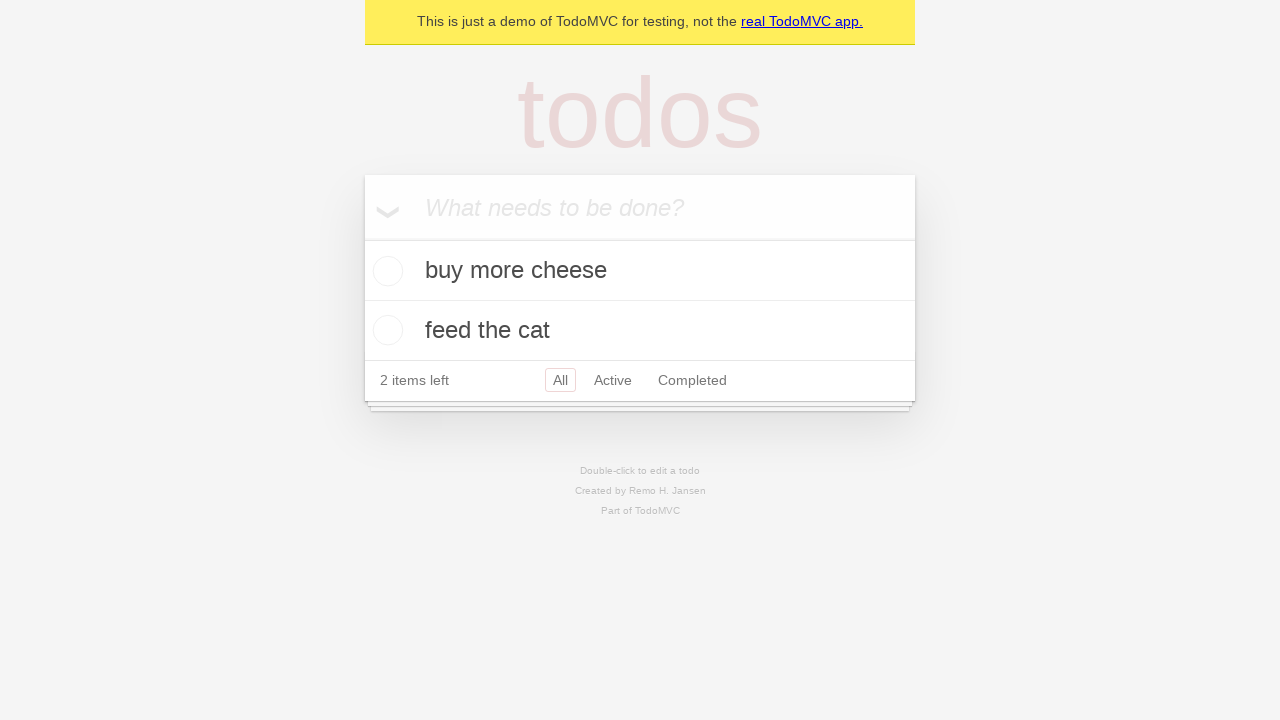

Filled todo input with 'book a doctors appointment' on internal:attr=[placeholder="What needs to be done?"i]
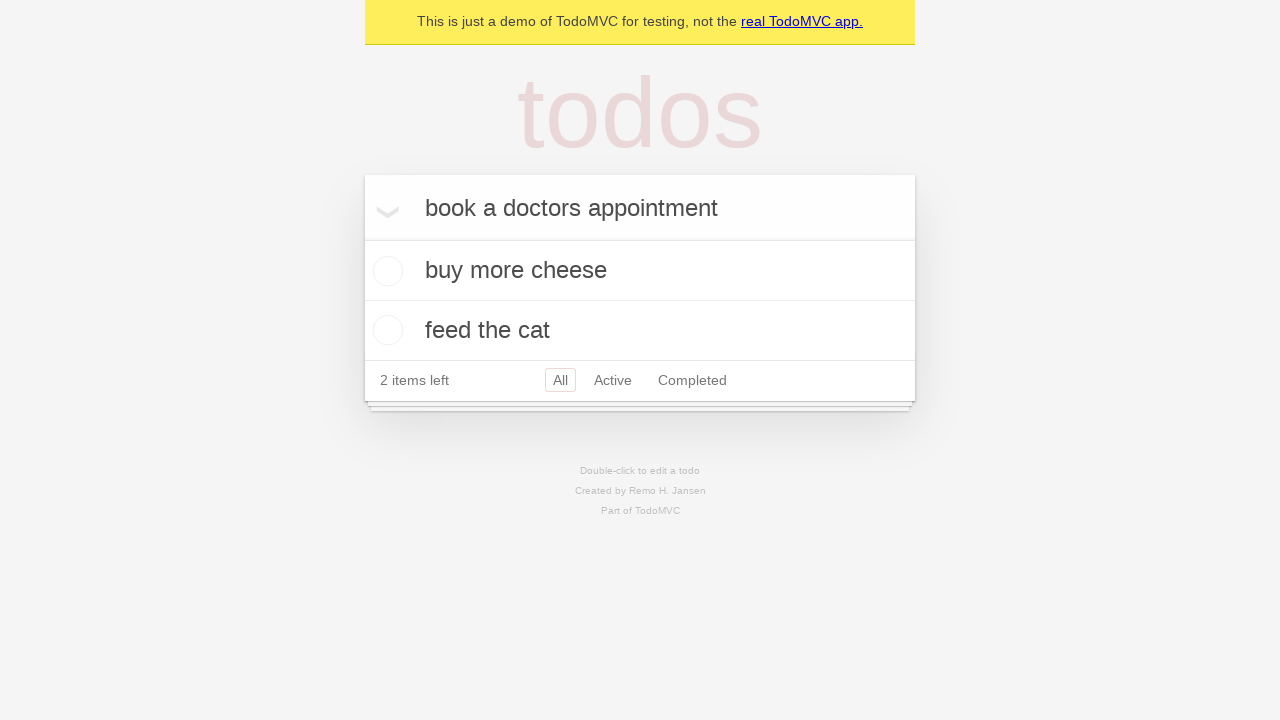

Pressed Enter to add third todo on internal:attr=[placeholder="What needs to be done?"i]
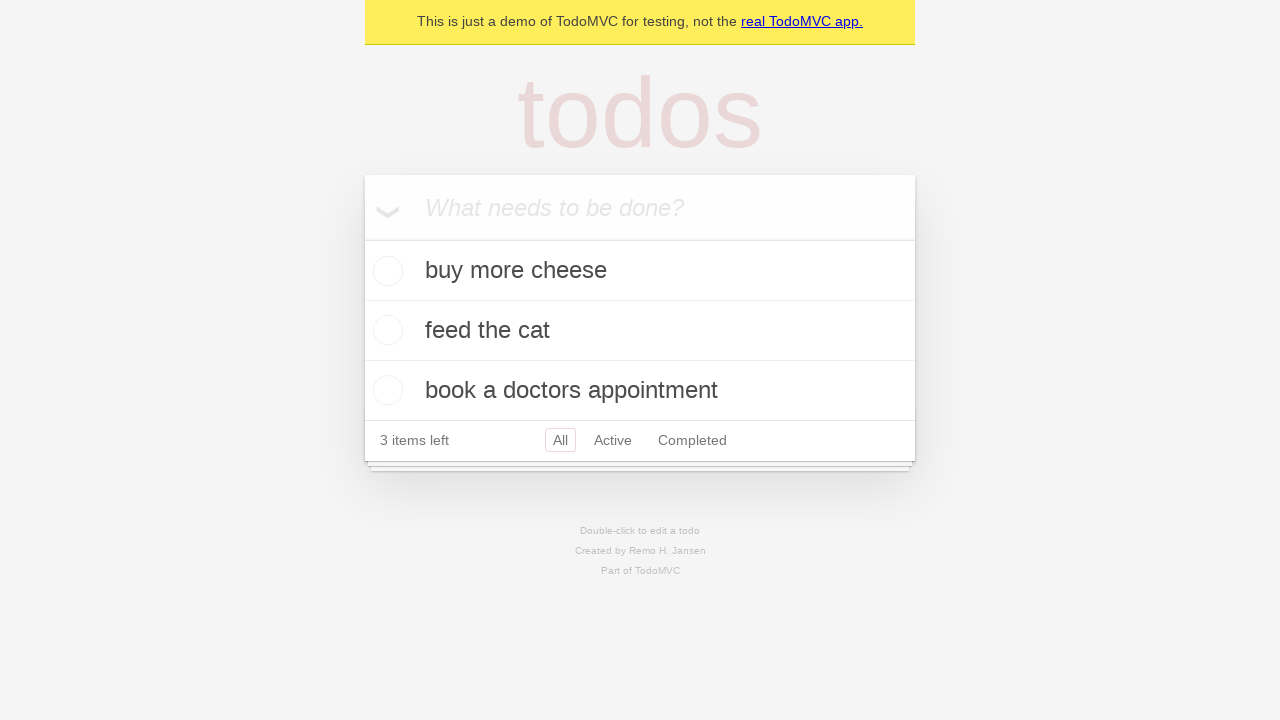

Waited for all three todos to load
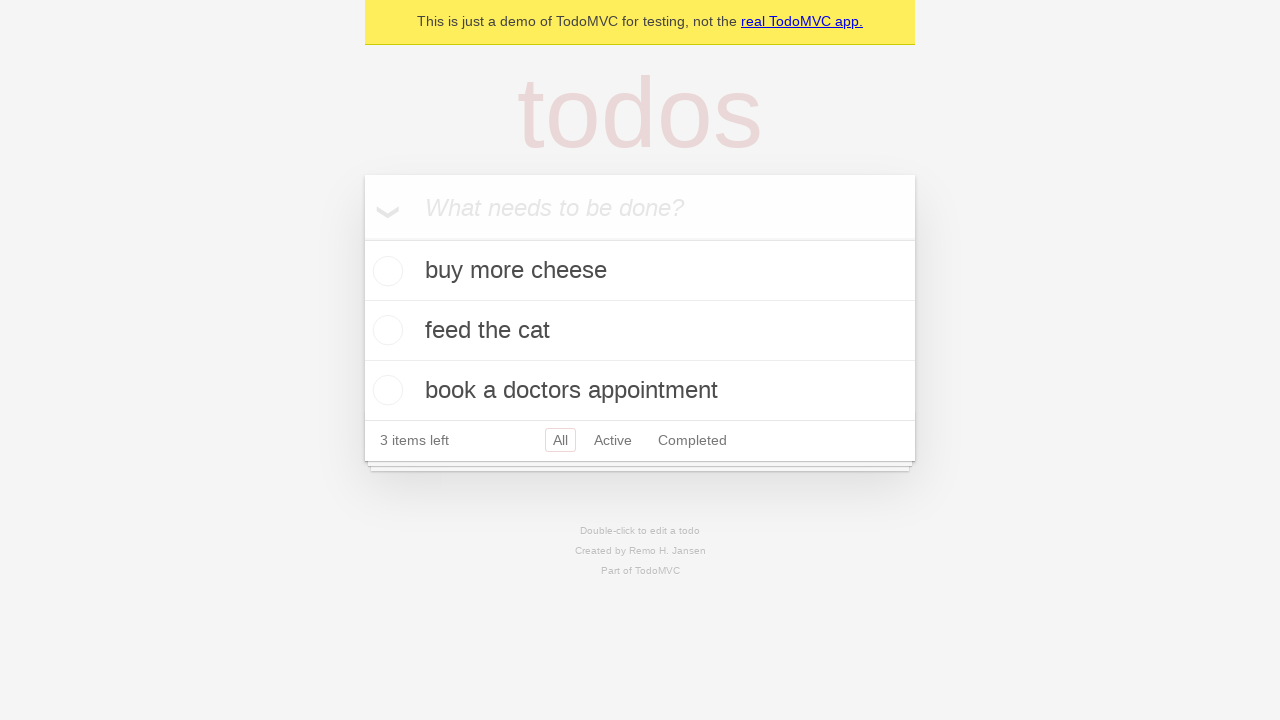

Clicked 'Mark all as complete' toggle to check all todos at (362, 238) on internal:label="Mark all as complete"i
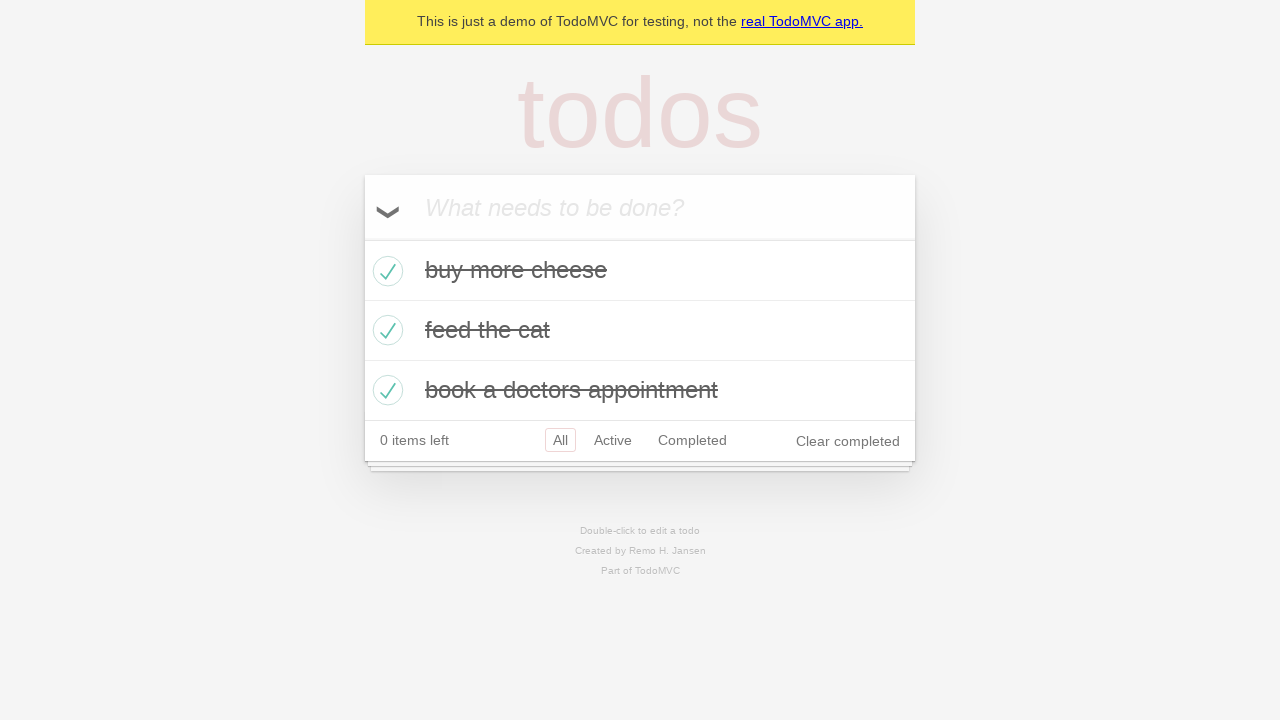

Unchecked the first todo item at (385, 271) on internal:testid=[data-testid="todo-item"s] >> nth=0 >> internal:role=checkbox
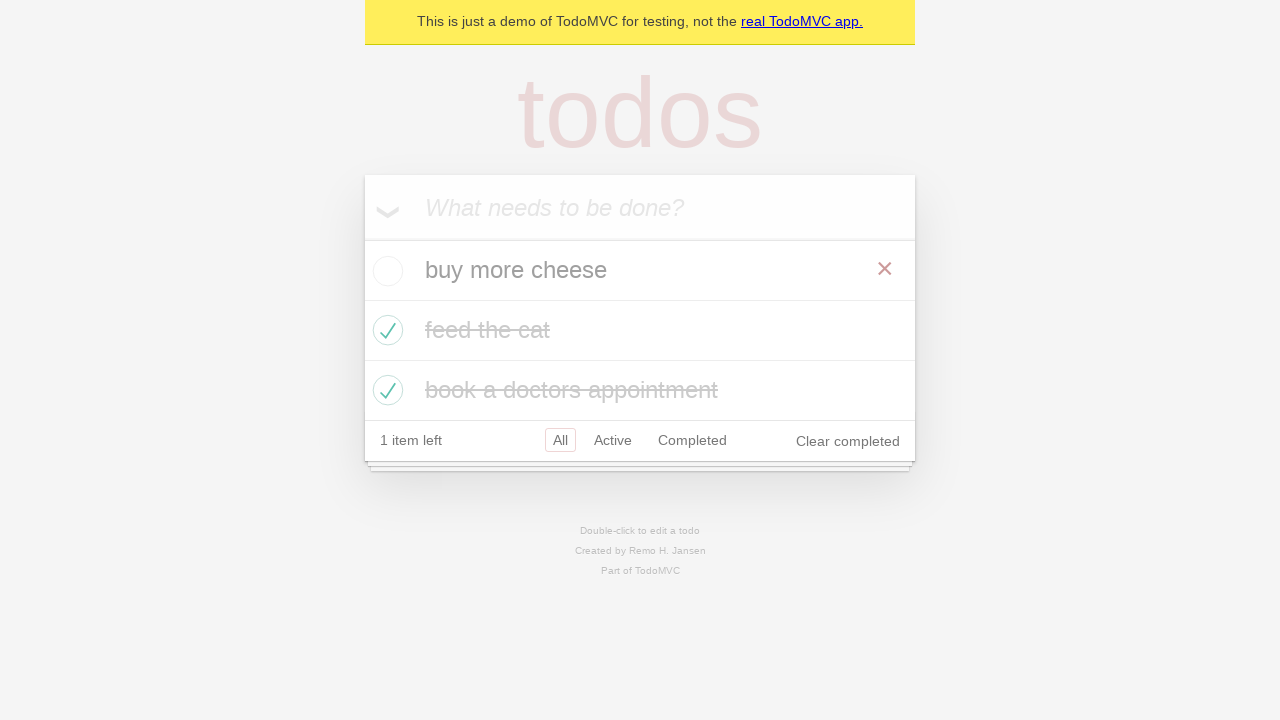

Rechecked the first todo item at (385, 271) on internal:testid=[data-testid="todo-item"s] >> nth=0 >> internal:role=checkbox
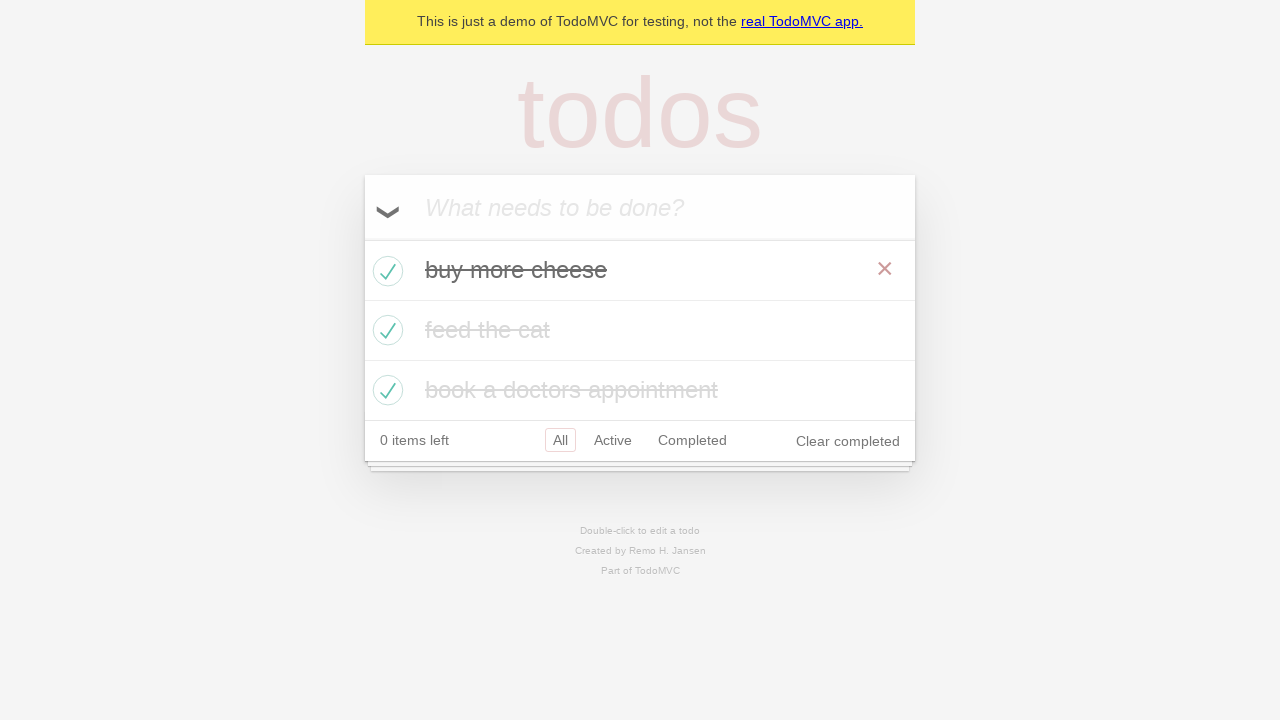

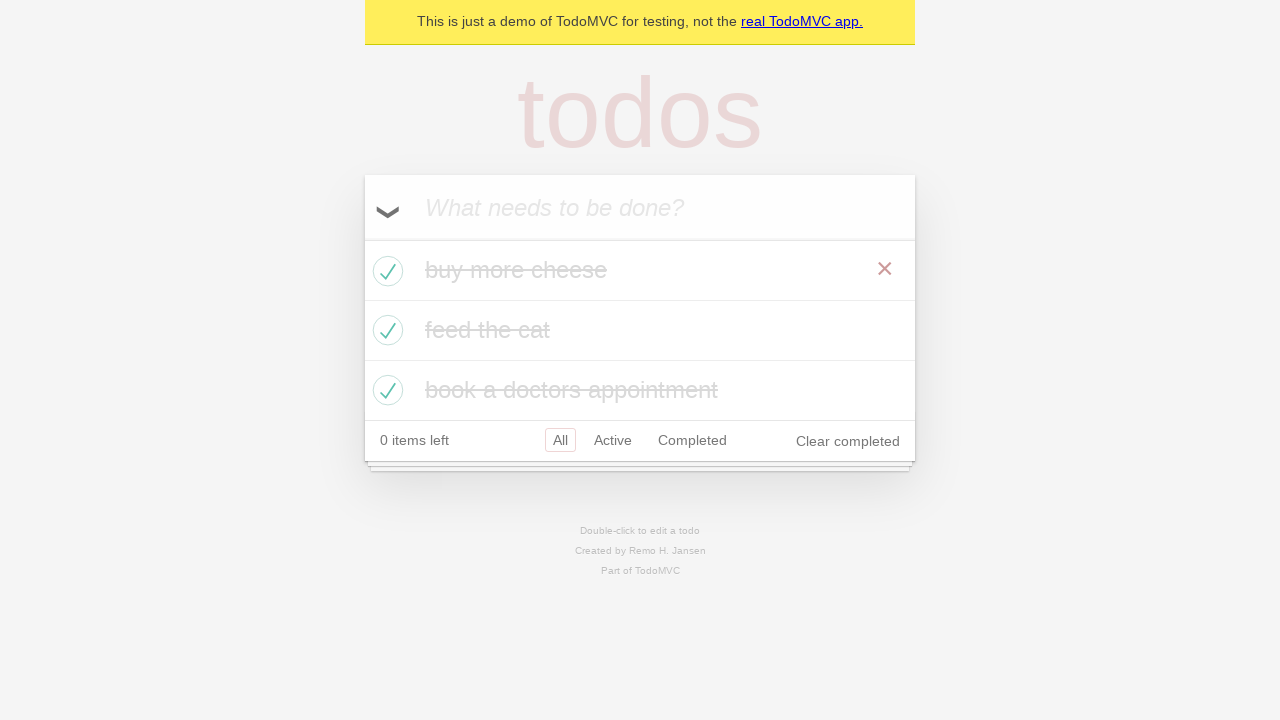